Tests dynamic controls page by interacting with a checkbox (clicking and removing it), then enabling and filling a text input field that starts disabled.

Starting URL: https://the-internet.herokuapp.com/dynamic_controls

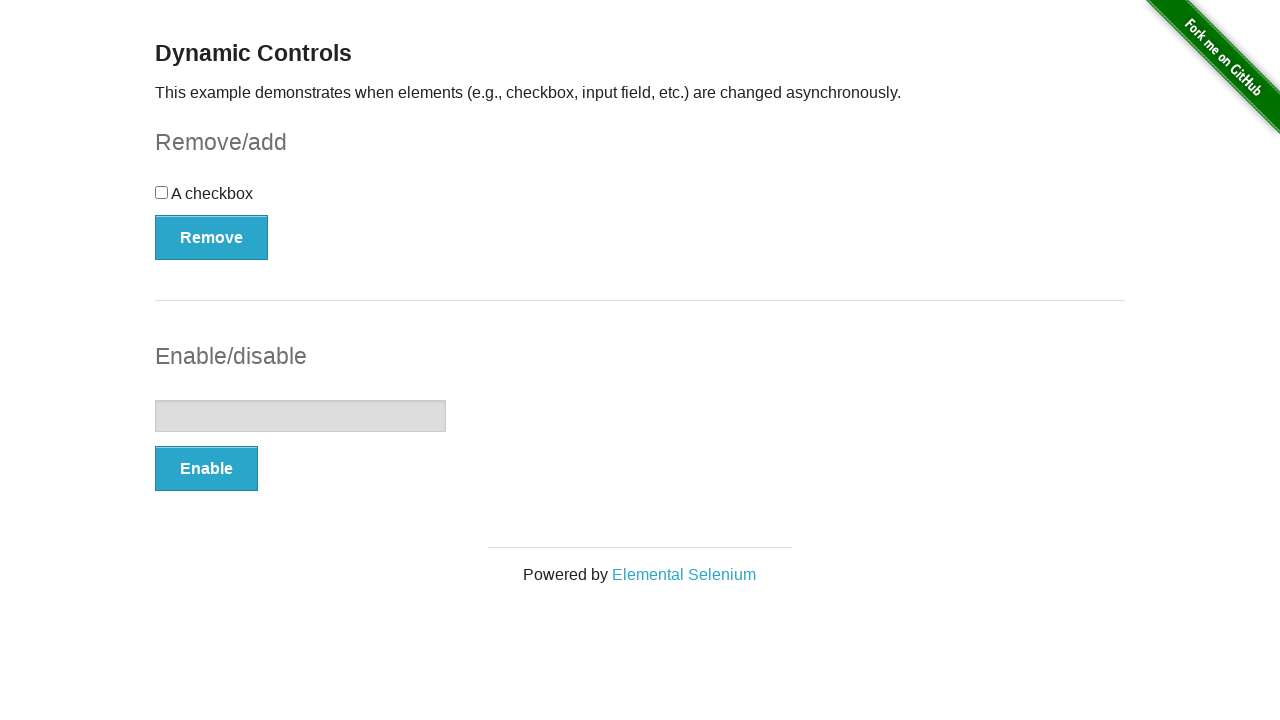

Clicked the checkbox in the dynamic controls example at (162, 192) on #checkbox-example input
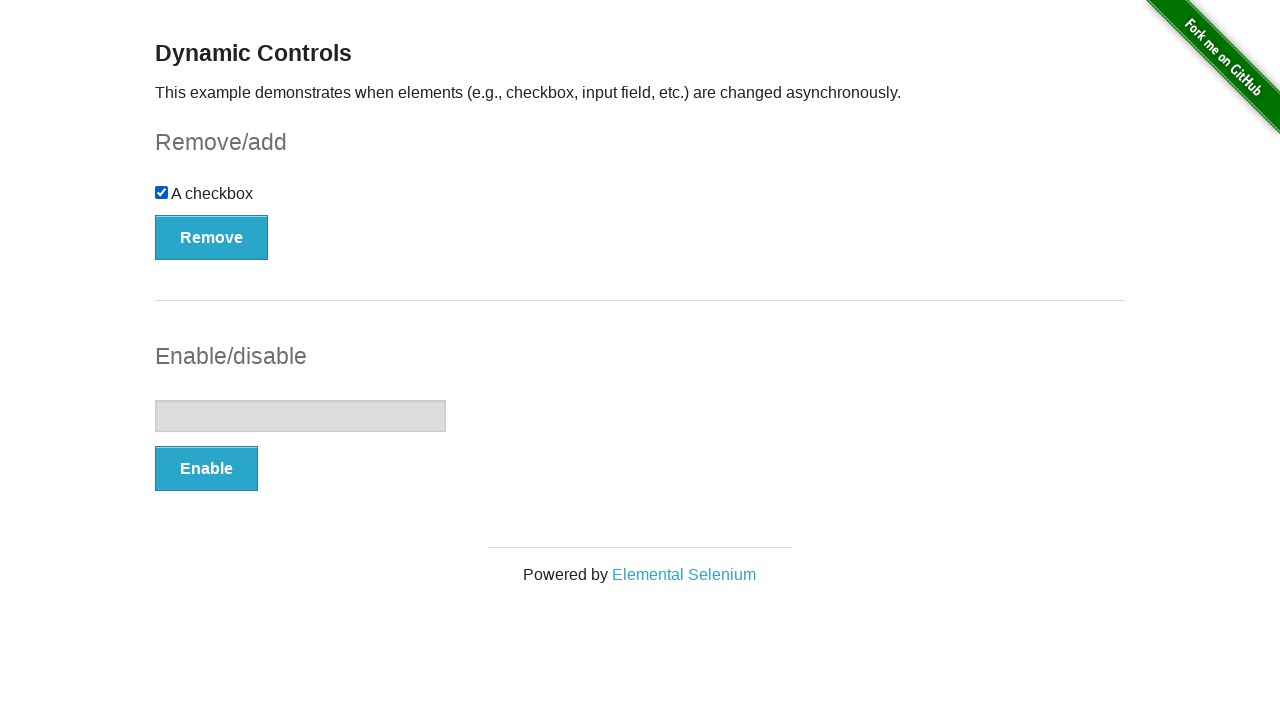

Clicked the Remove button to remove the checkbox at (212, 237) on #checkbox-example button
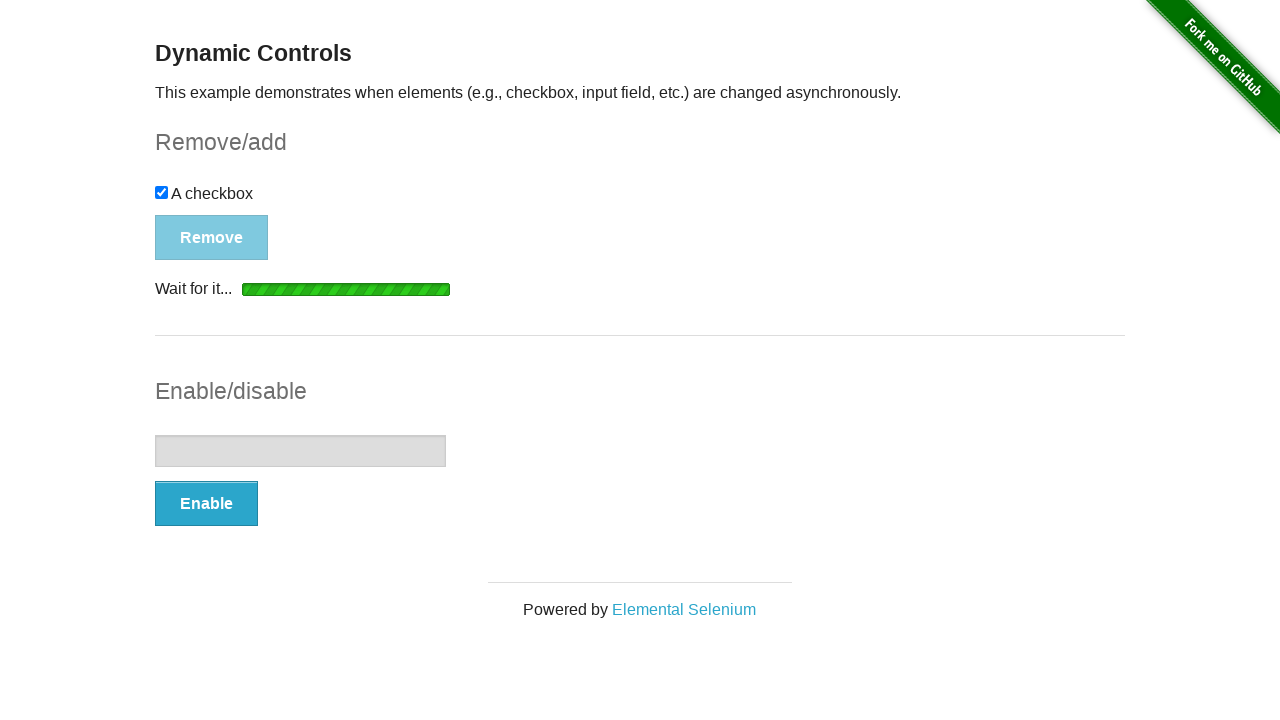

Checkbox was successfully removed and is no longer visible
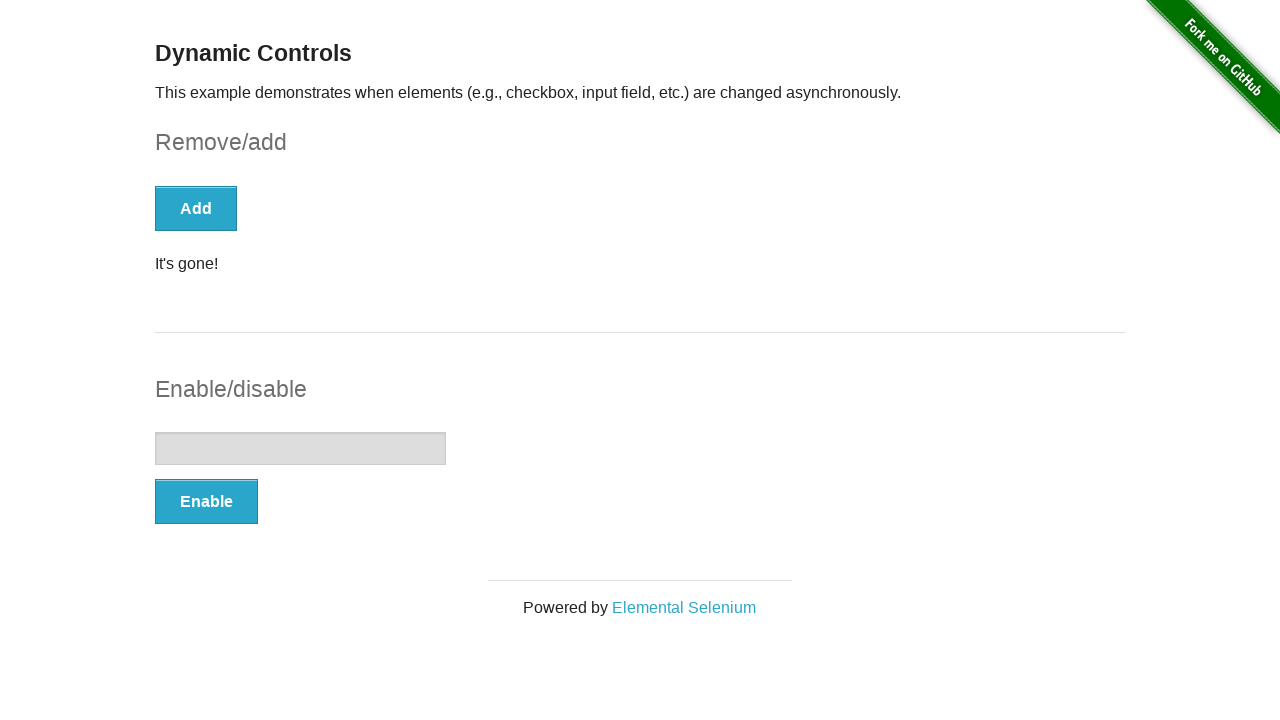

Clicked the Enable button to enable the text input field at (206, 501) on #input-example button
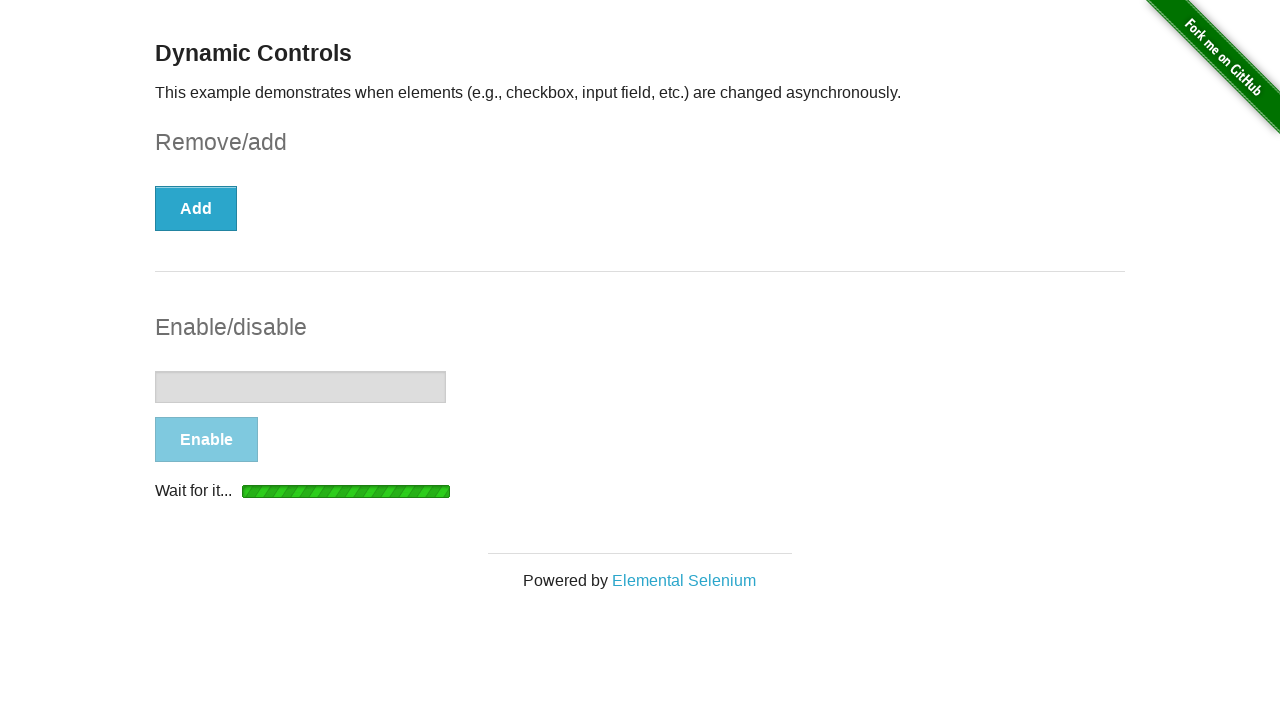

Text input field is now enabled and ready for input
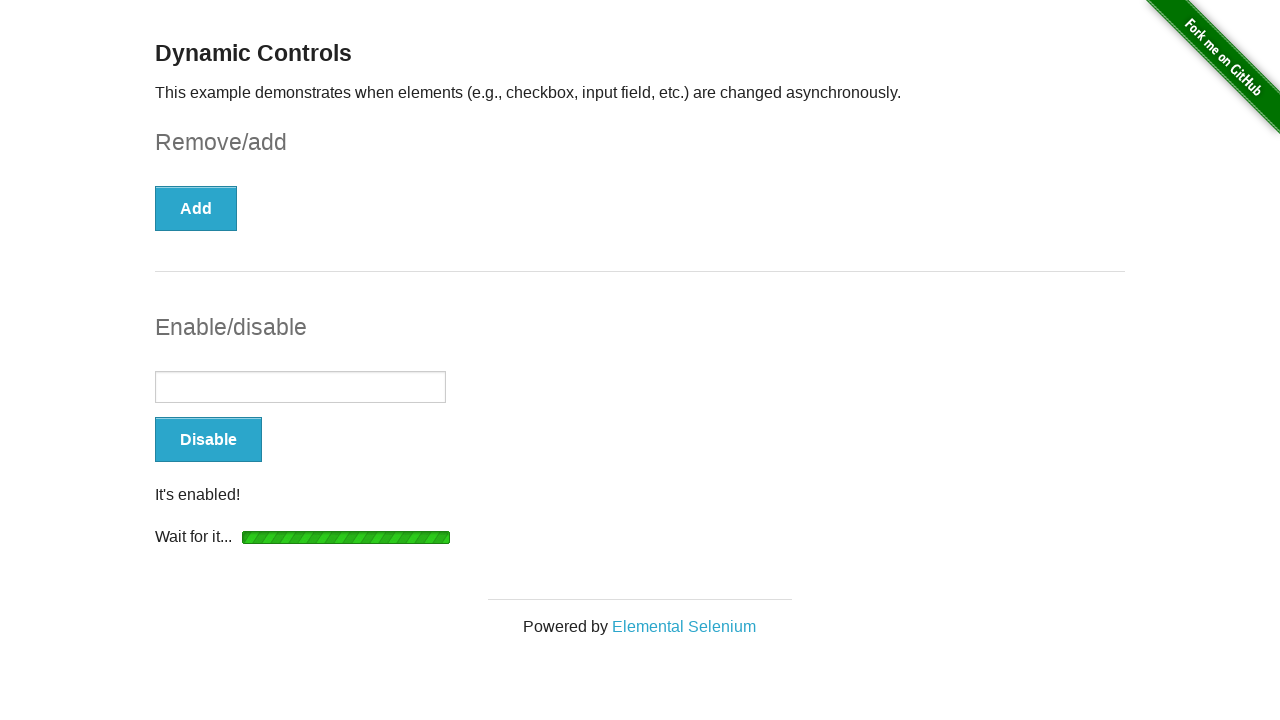

Filled the text input field with 'Something...' on #input-example input
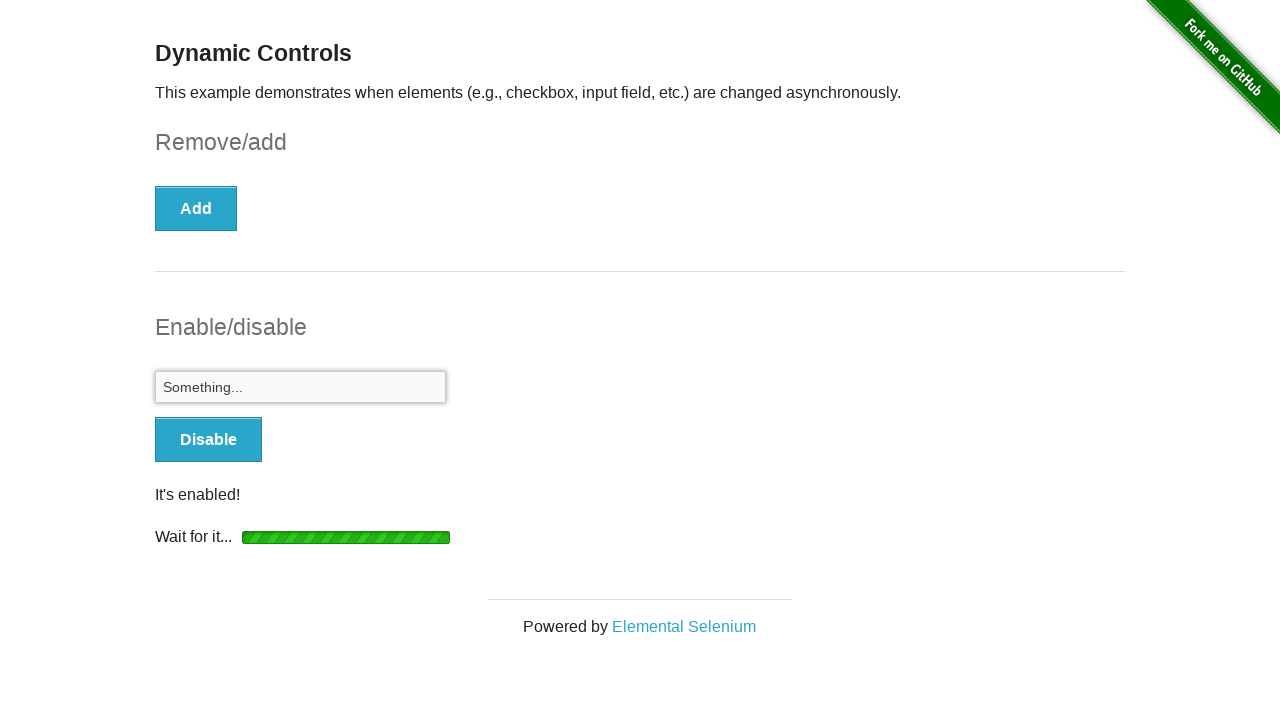

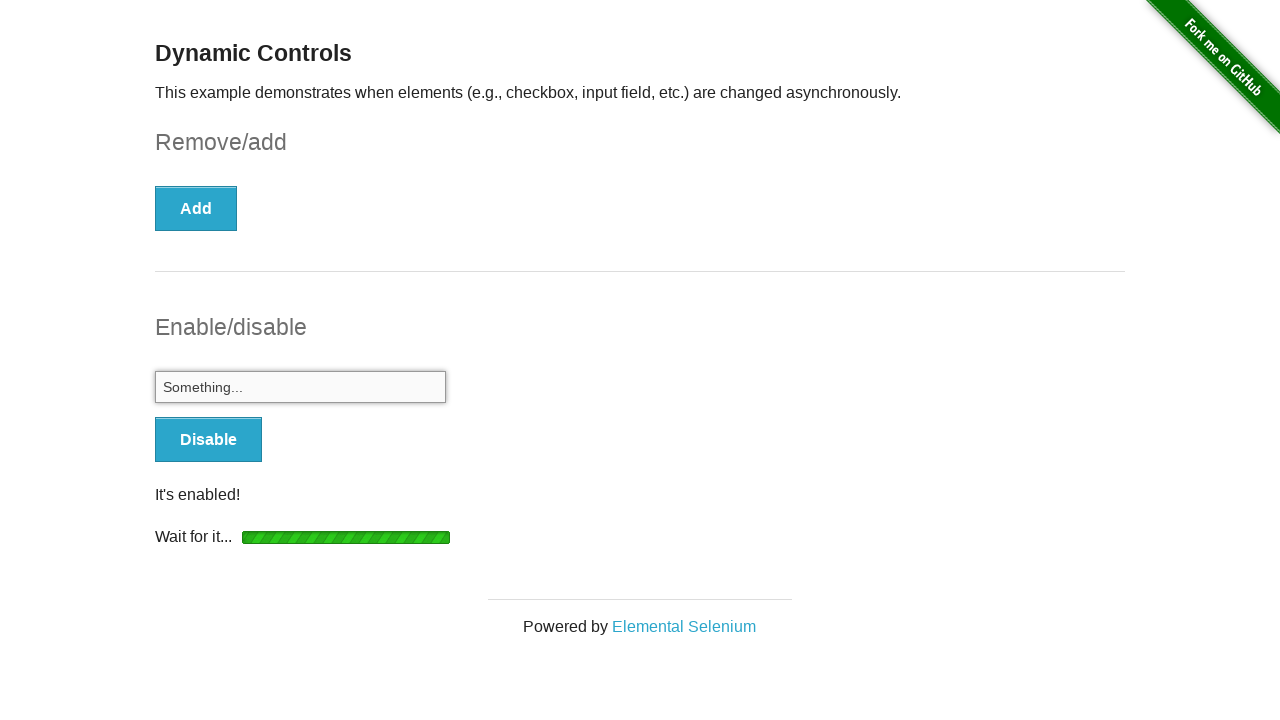